Tests viewing news articles filtered by "Listening" topic by clicking the category dropdown and selecting the topic, then verifying the category appears in results

Starting URL: https://greenforest.com.ua/

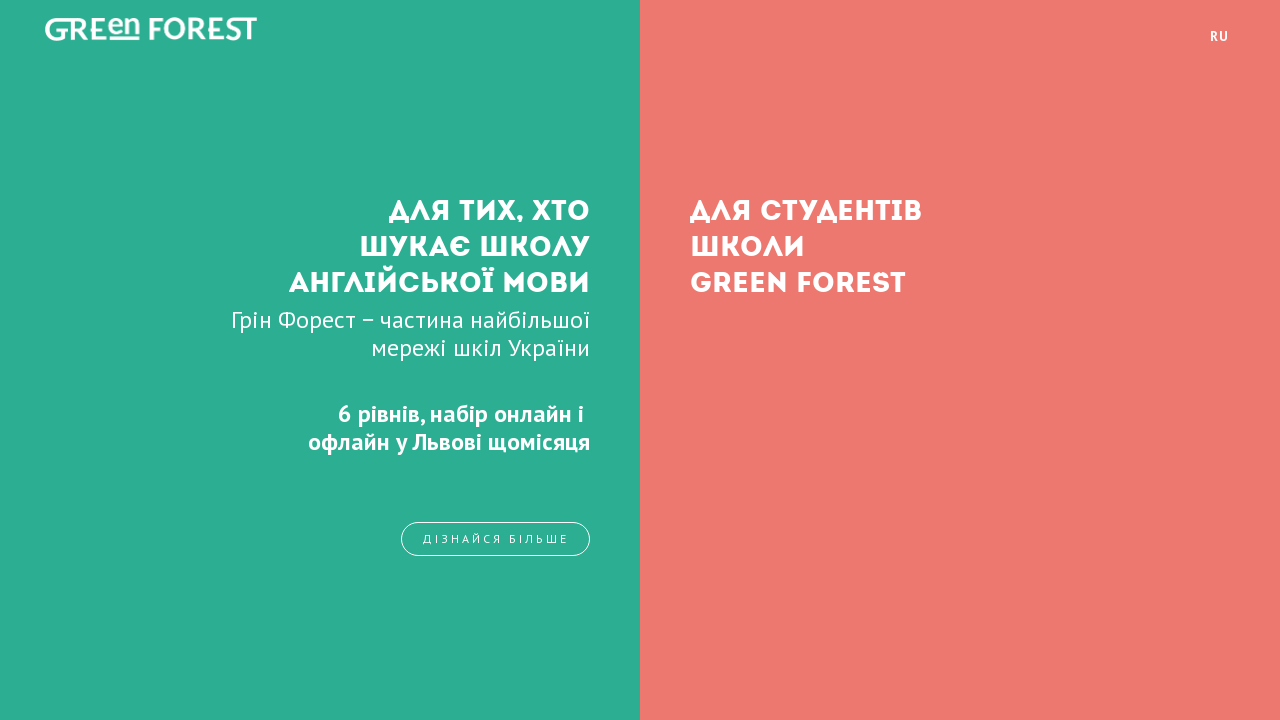

Clicked on the right section link at (960, 360) on .right a
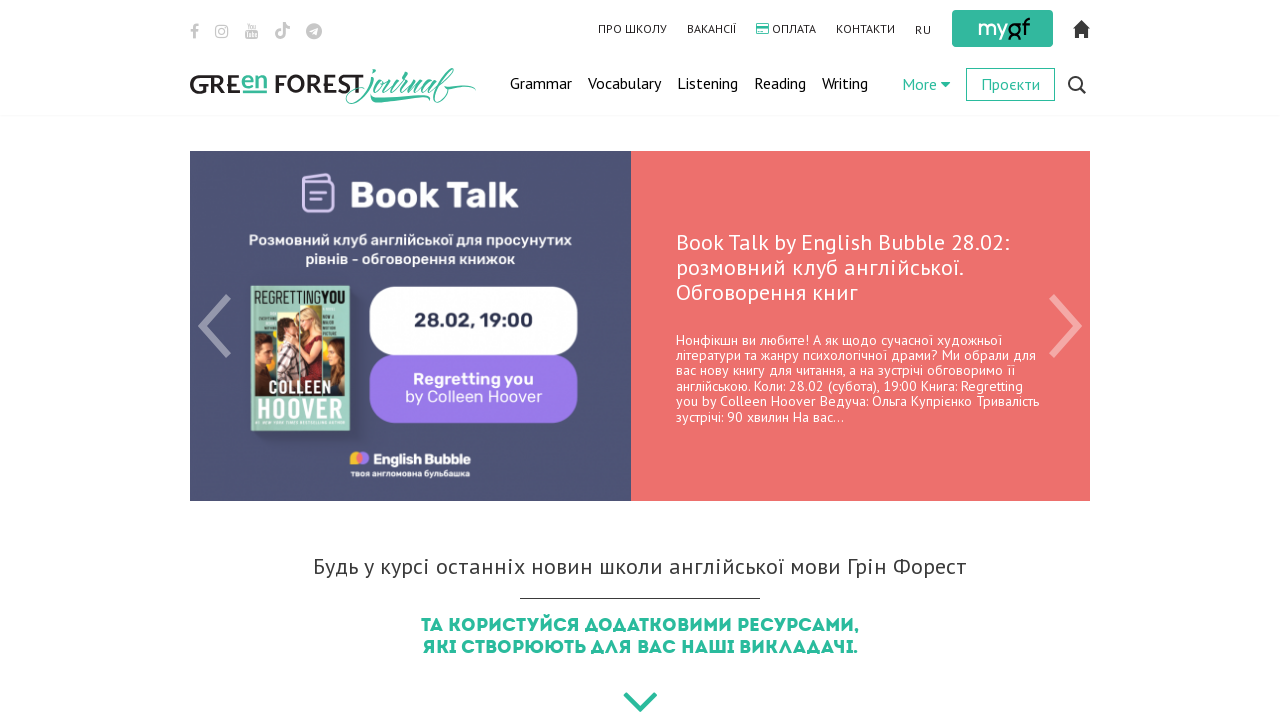

Waited 1000ms for page to load
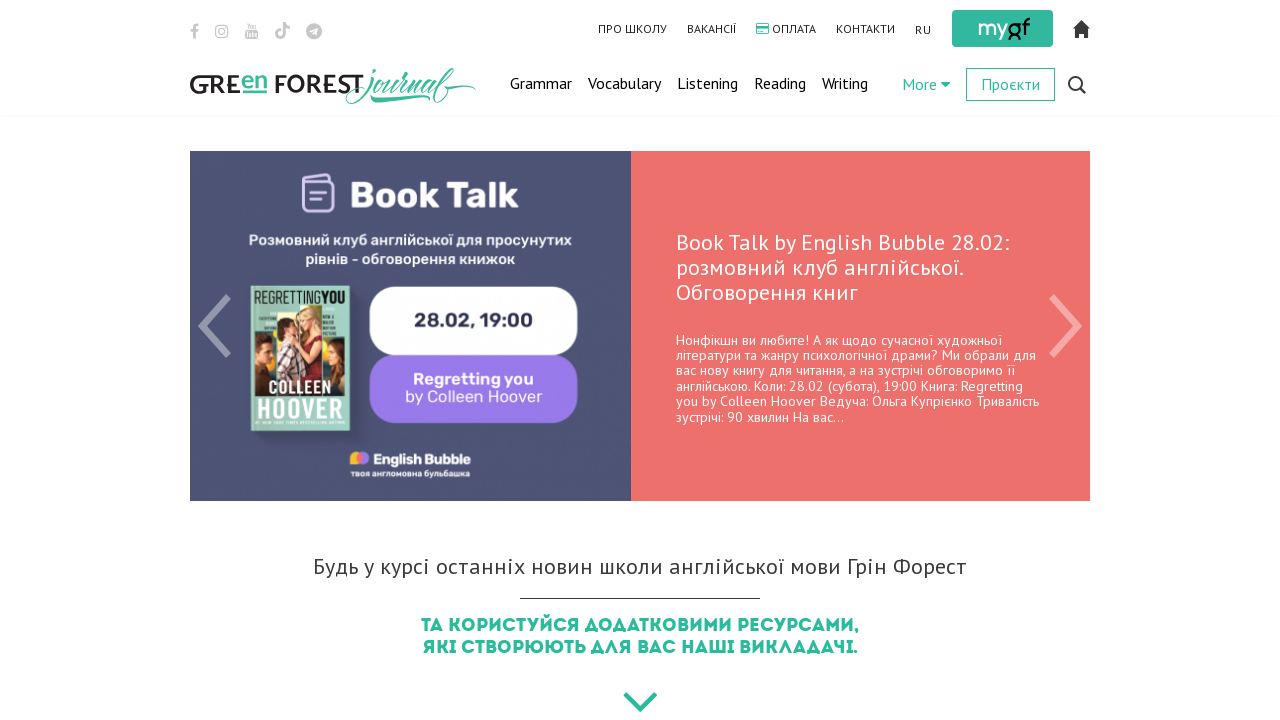

Clicked the dropdown caret to open categories at (946, 84) on .fa-caret-down
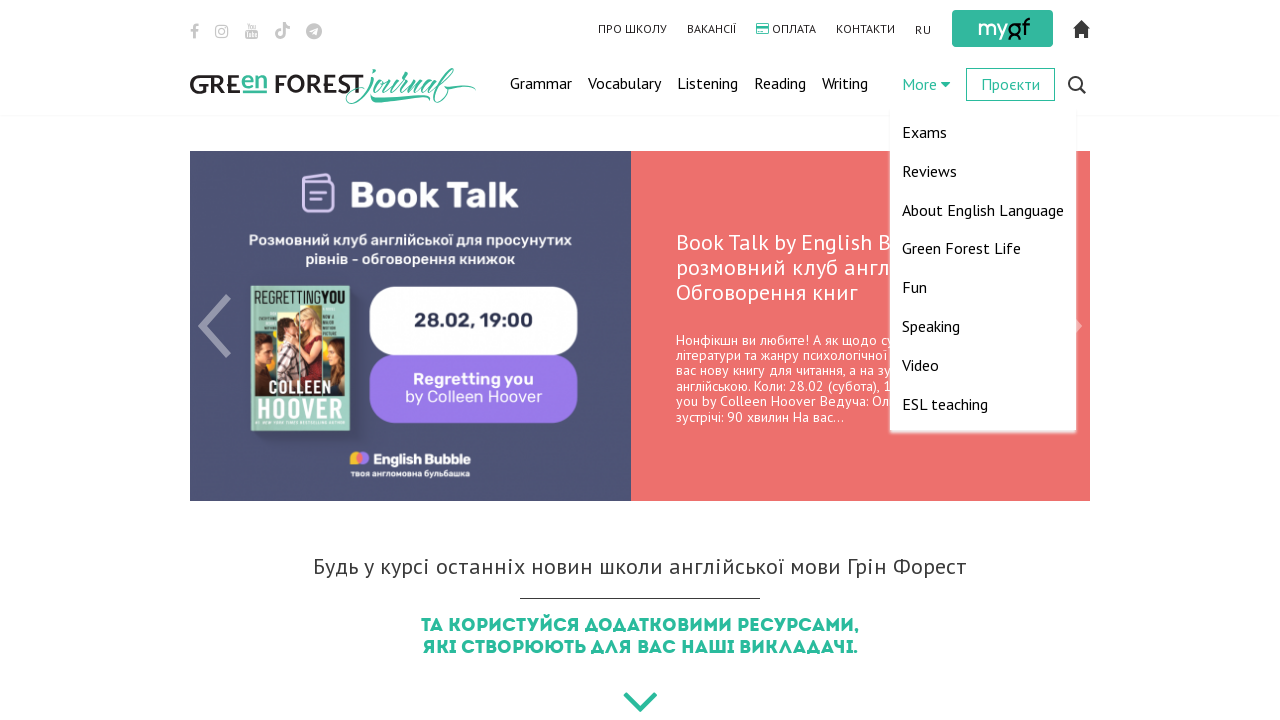

Waited 1000ms for dropdown to open
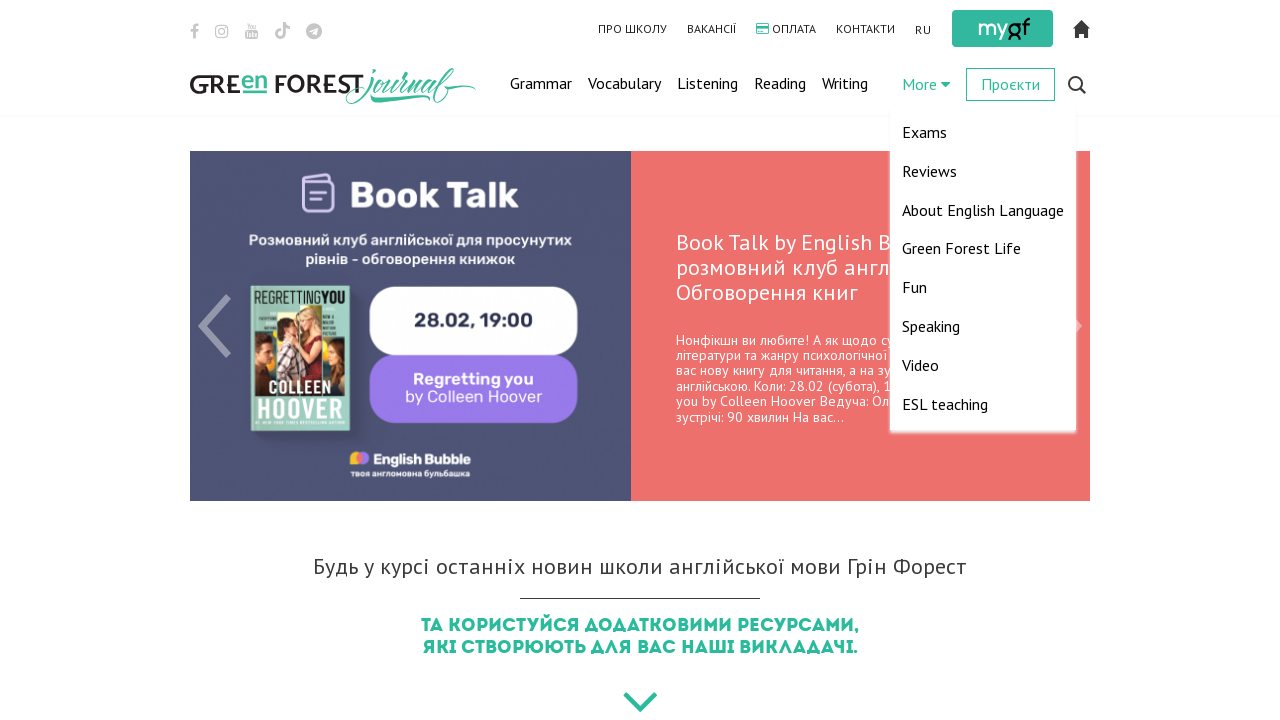

Selected 'Listening' topic from category dropdown at (708, 83) on xpath=//ul[@class='categories']//a[text()='Listening']
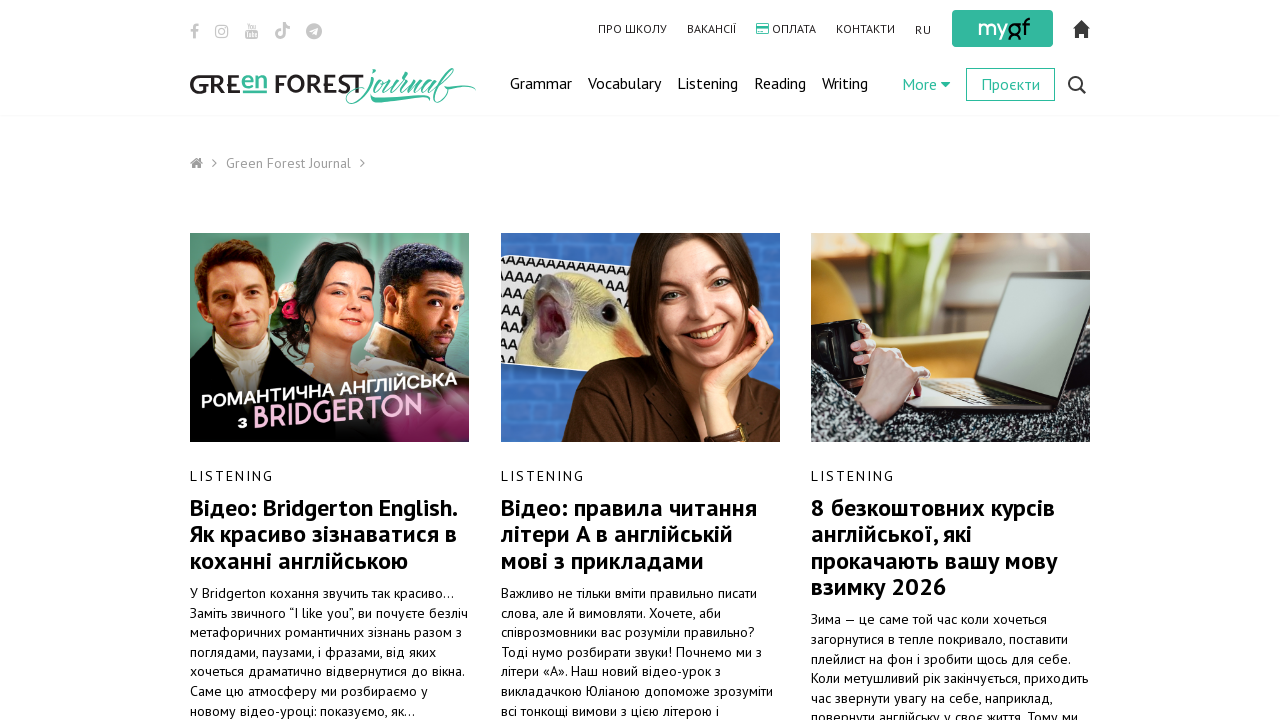

Verified article results loaded with category links present
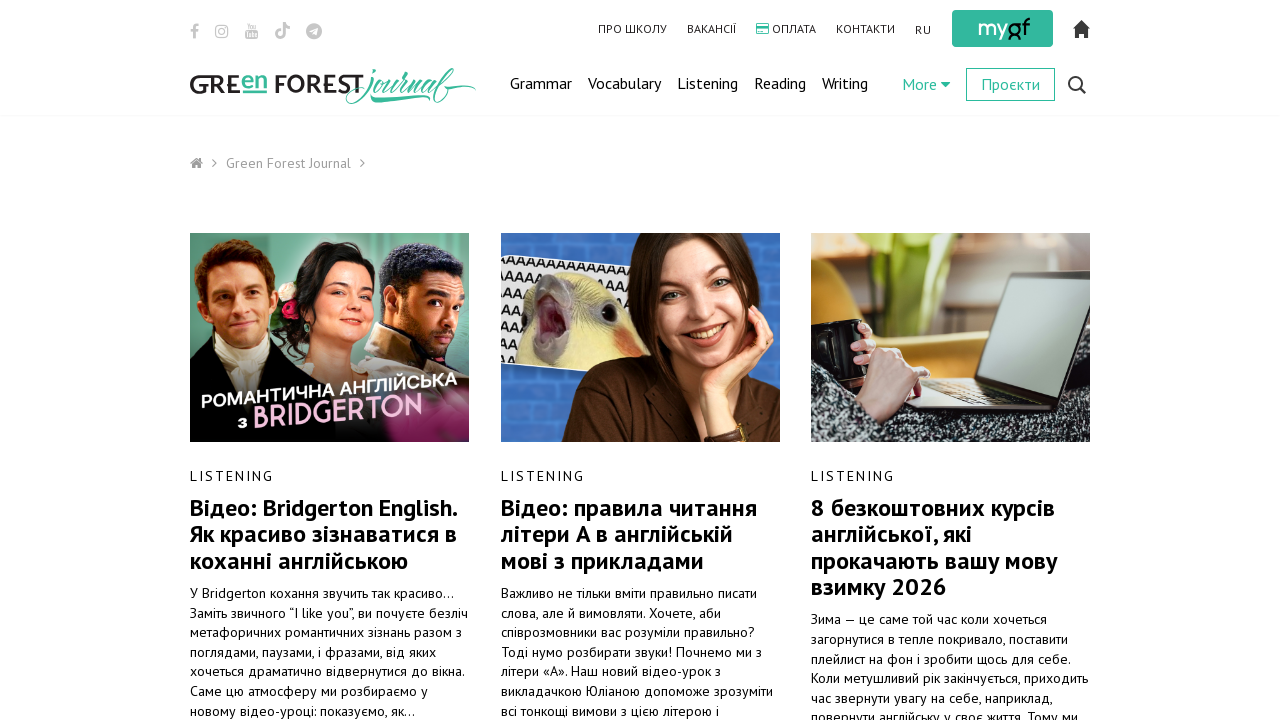

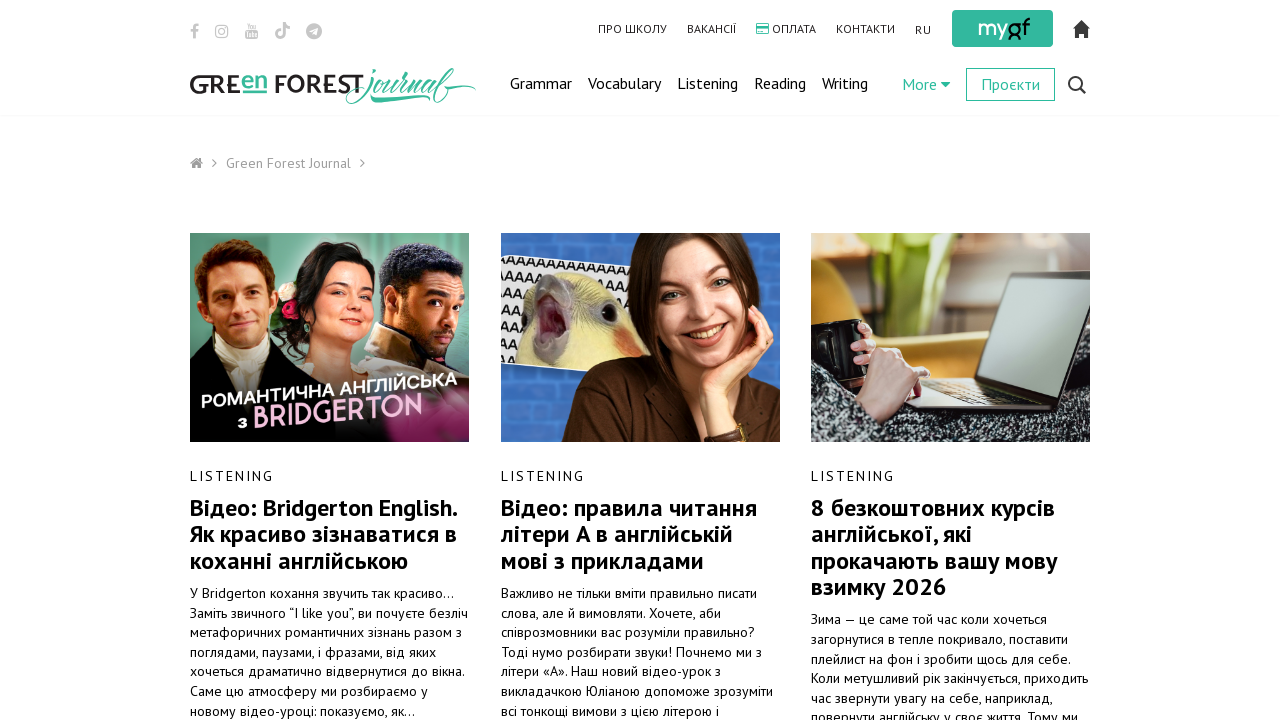